Tests double-click and right-click (context click) functionality on button elements on a demo QA site

Starting URL: https://demoqa.com/buttons

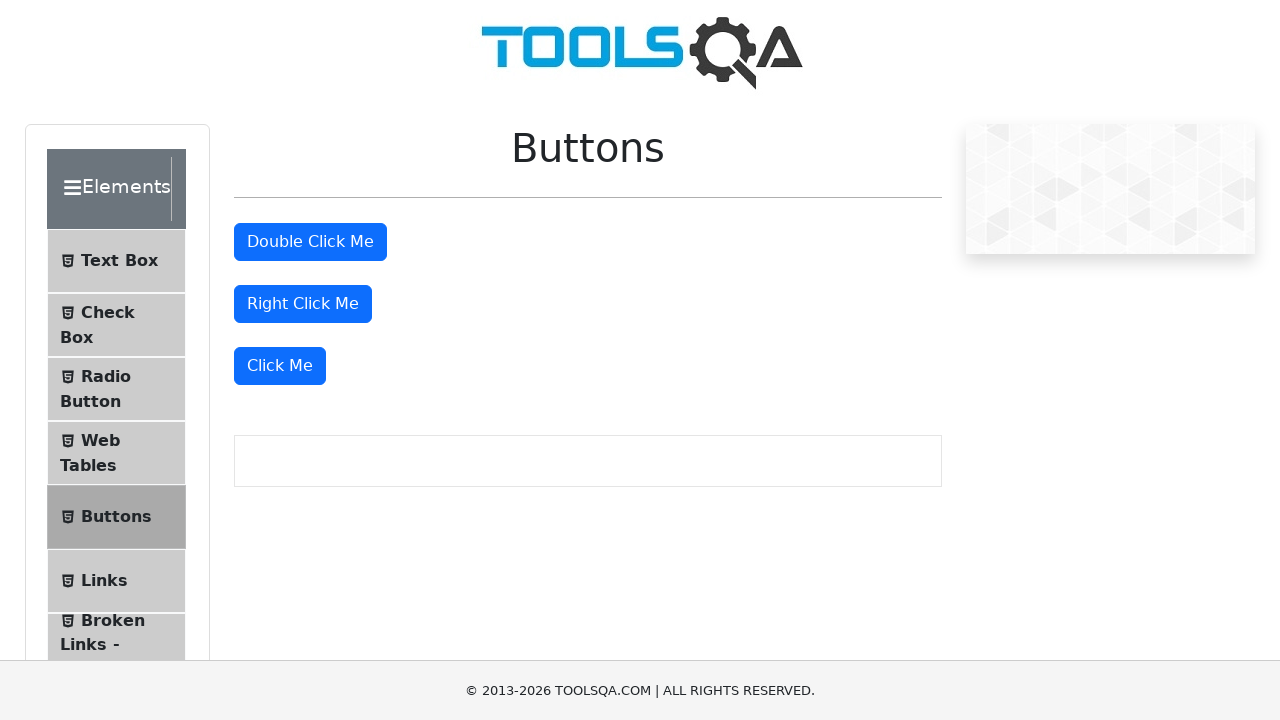

Double-clicked the double click button at (310, 242) on xpath=//button[@id='doubleClickBtn']
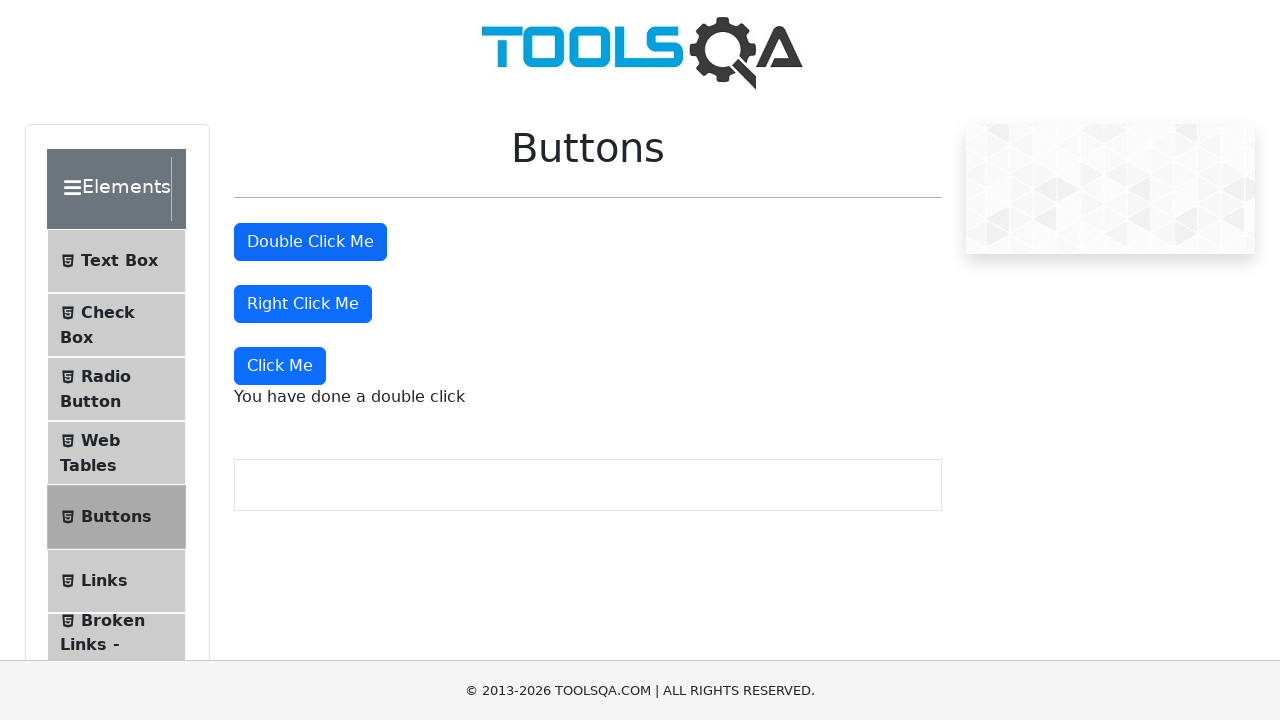

Right-clicked the right click button at (303, 304) on //button[text()='Right Click Me']
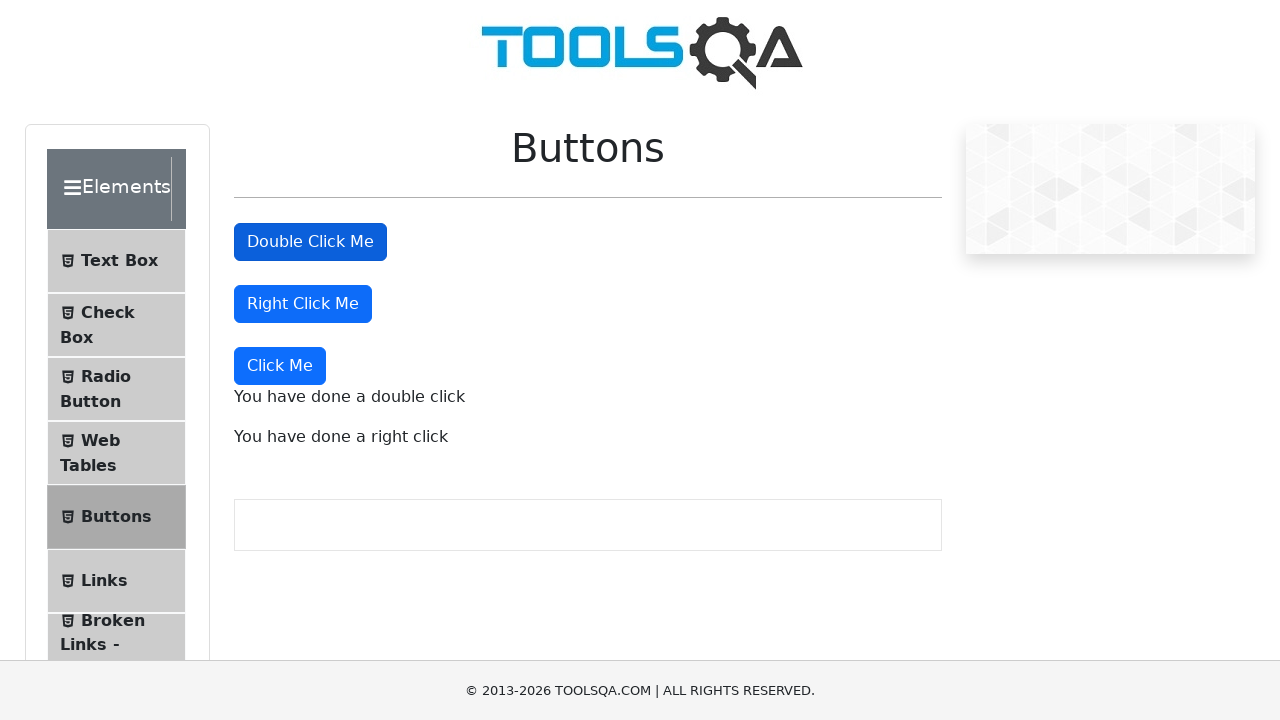

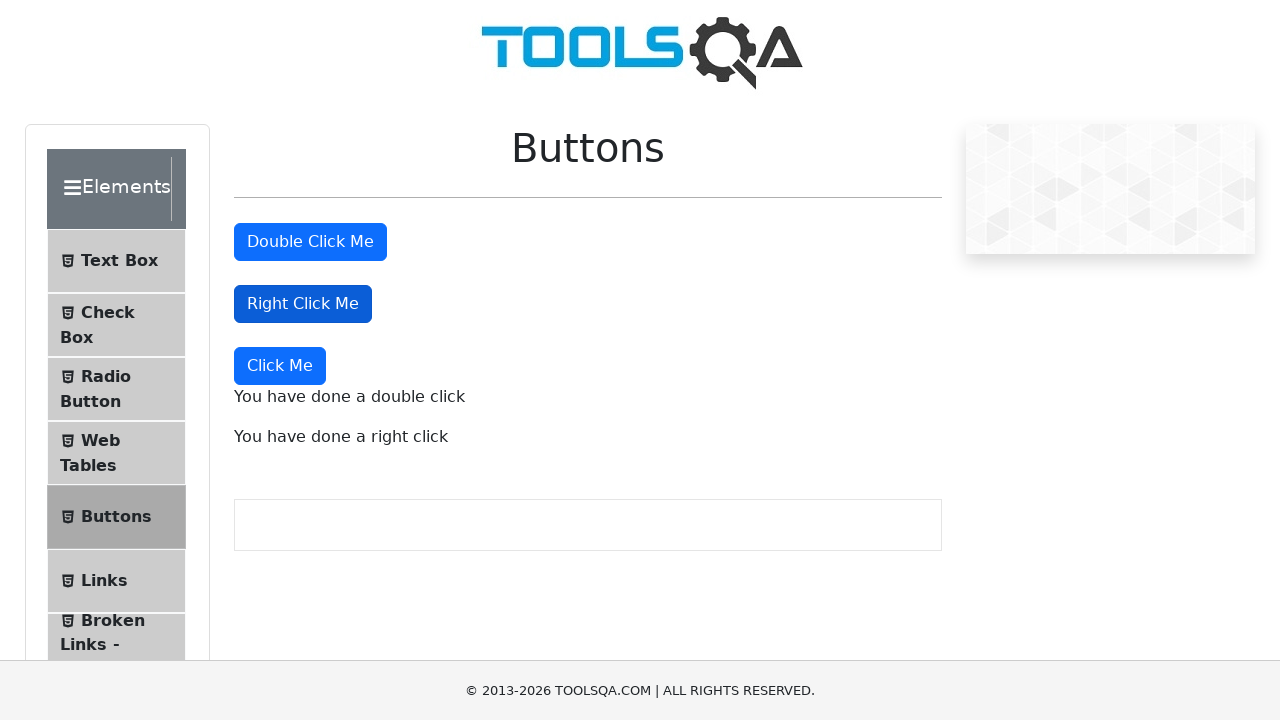